Tests horizontal slider functionality by pressing the right arrow key repeatedly until the slider reaches a target value of 4.5

Starting URL: https://the-internet.herokuapp.com/horizontal_slider

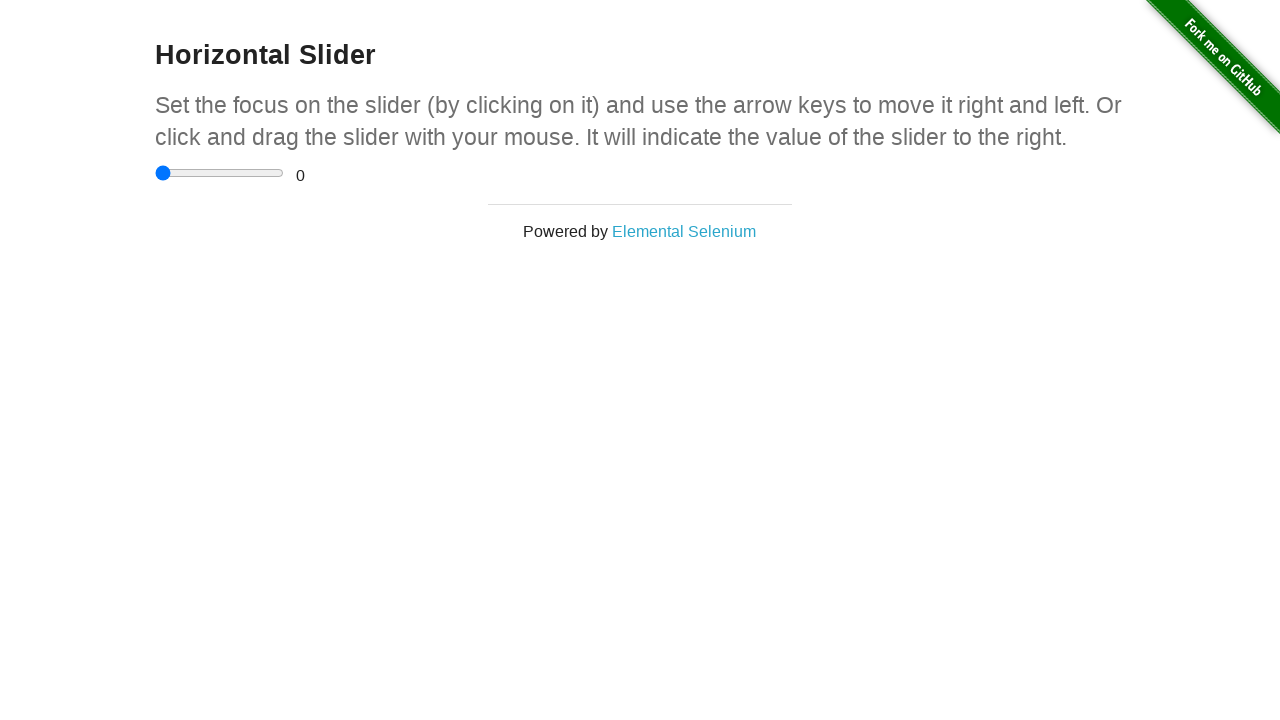

Navigated to horizontal slider page
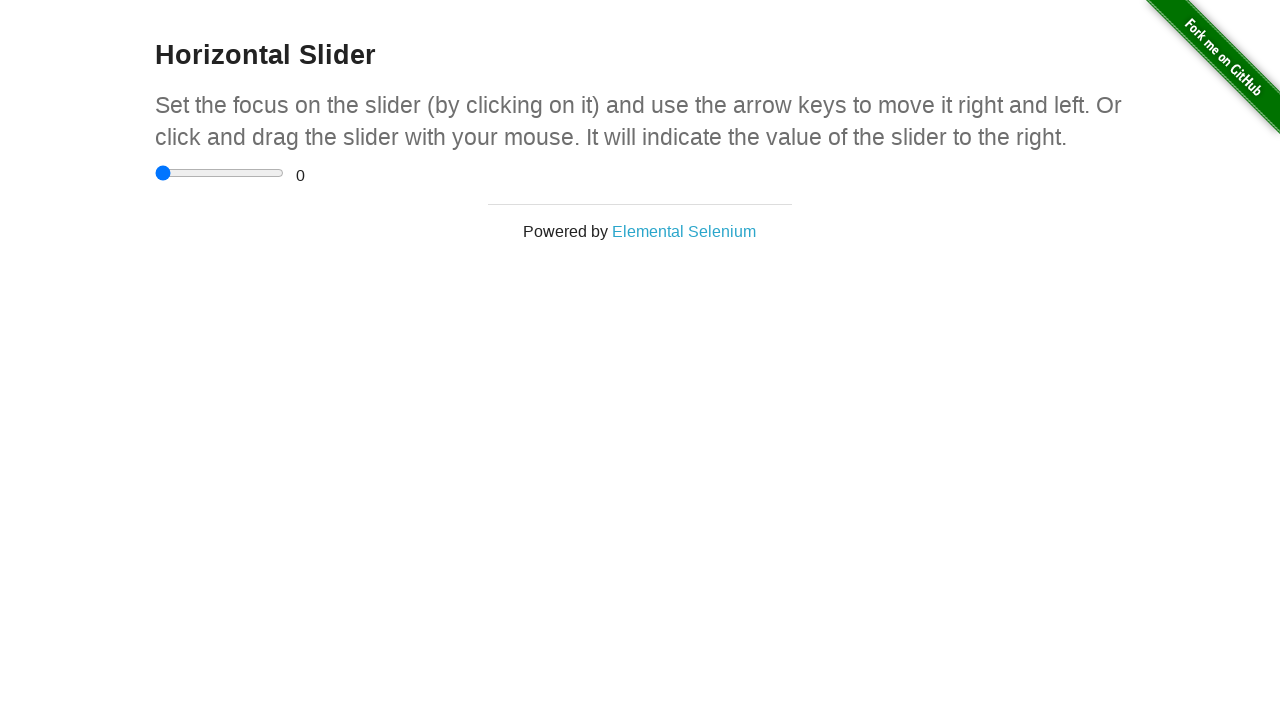

Located slider input element
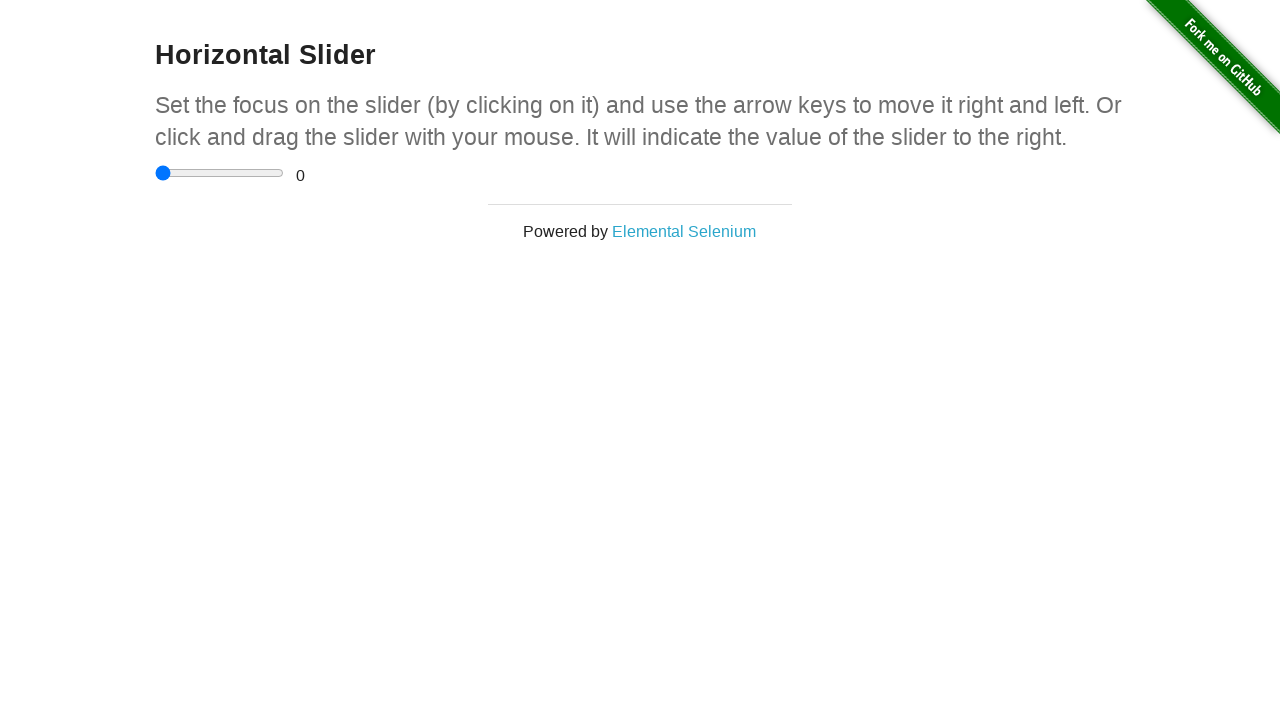

Located range display element
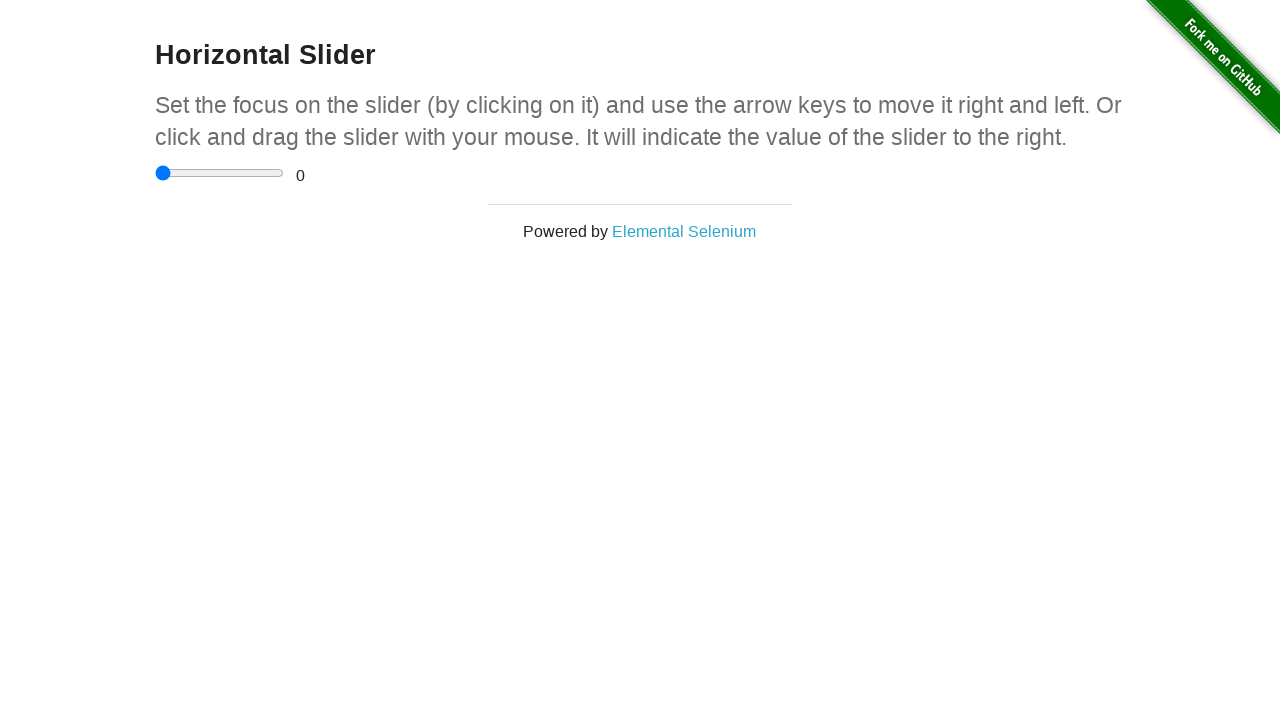

Focused on slider element on input[type='range']
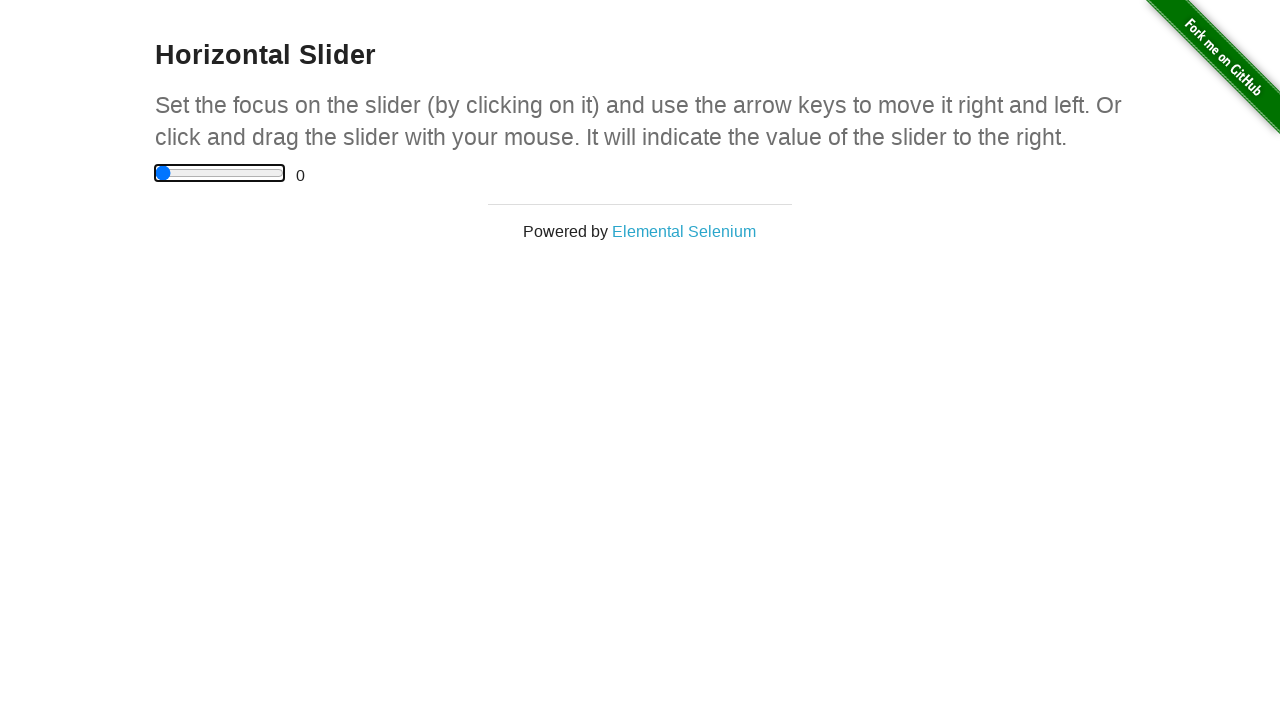

Pressed right arrow key (attempt 1), current value: 0 on input[type='range']
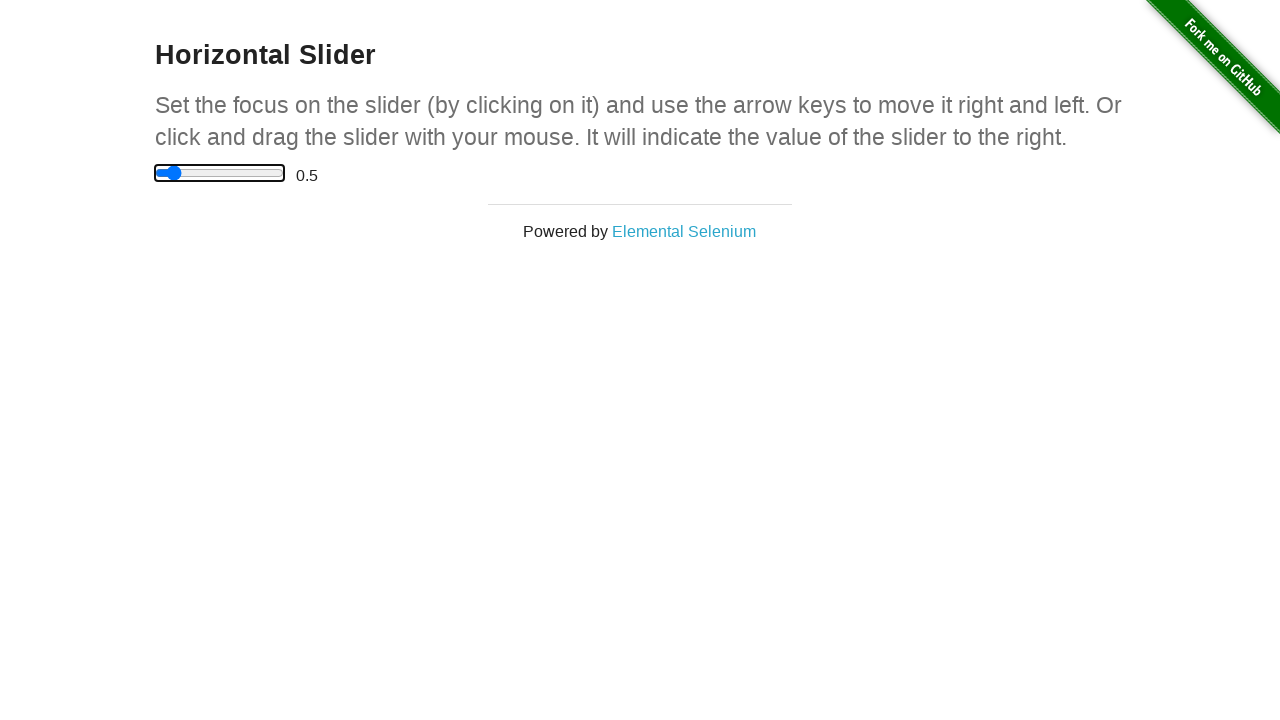

Waited 200ms for slider value to update
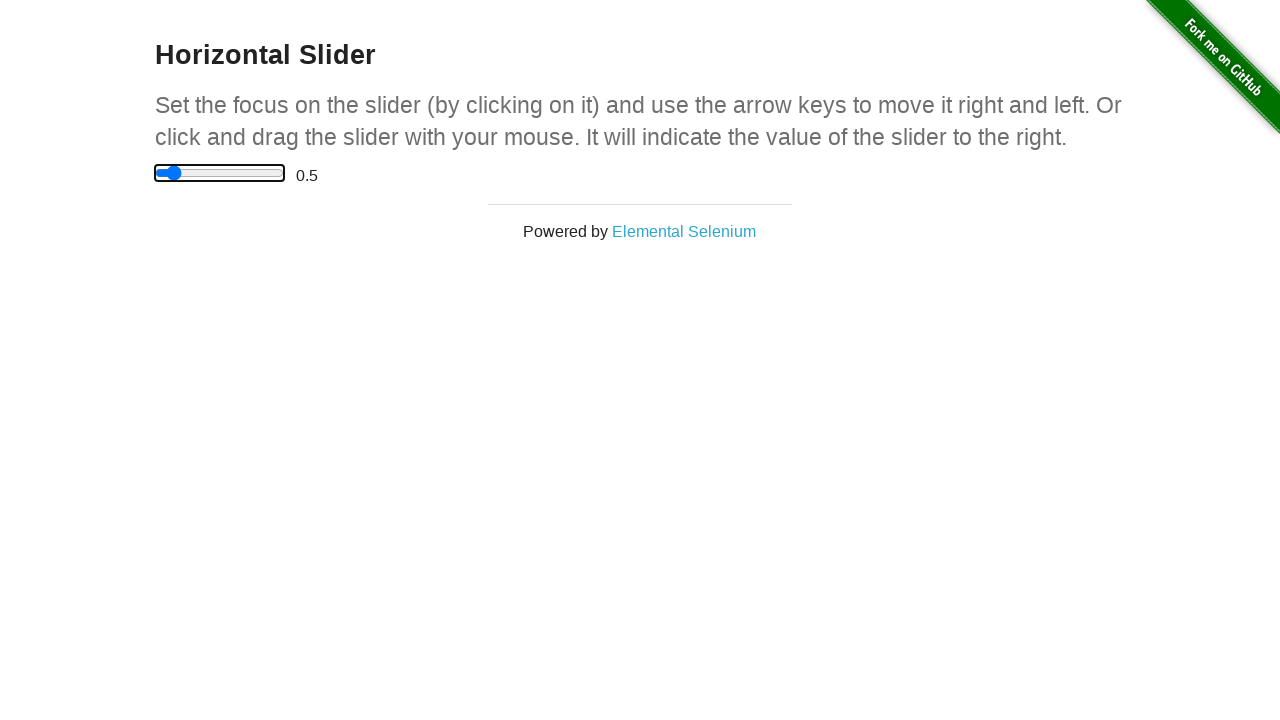

Pressed right arrow key (attempt 2), current value: 0.5 on input[type='range']
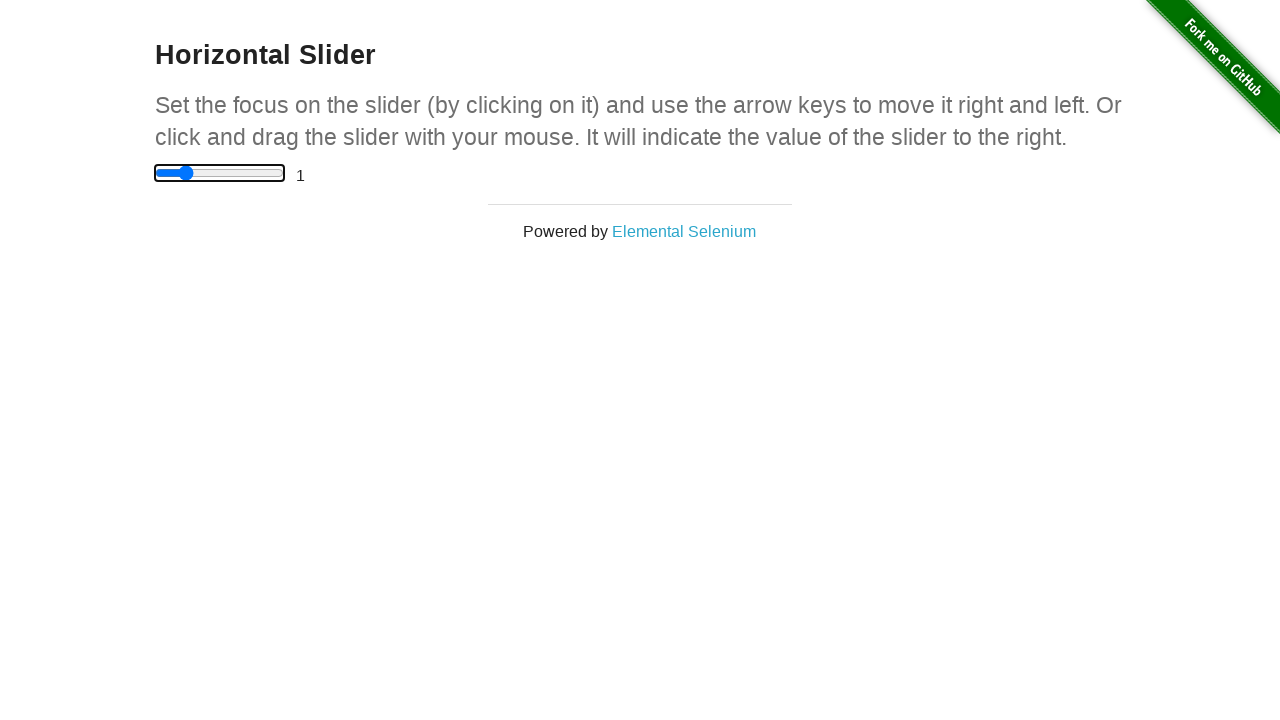

Waited 200ms for slider value to update
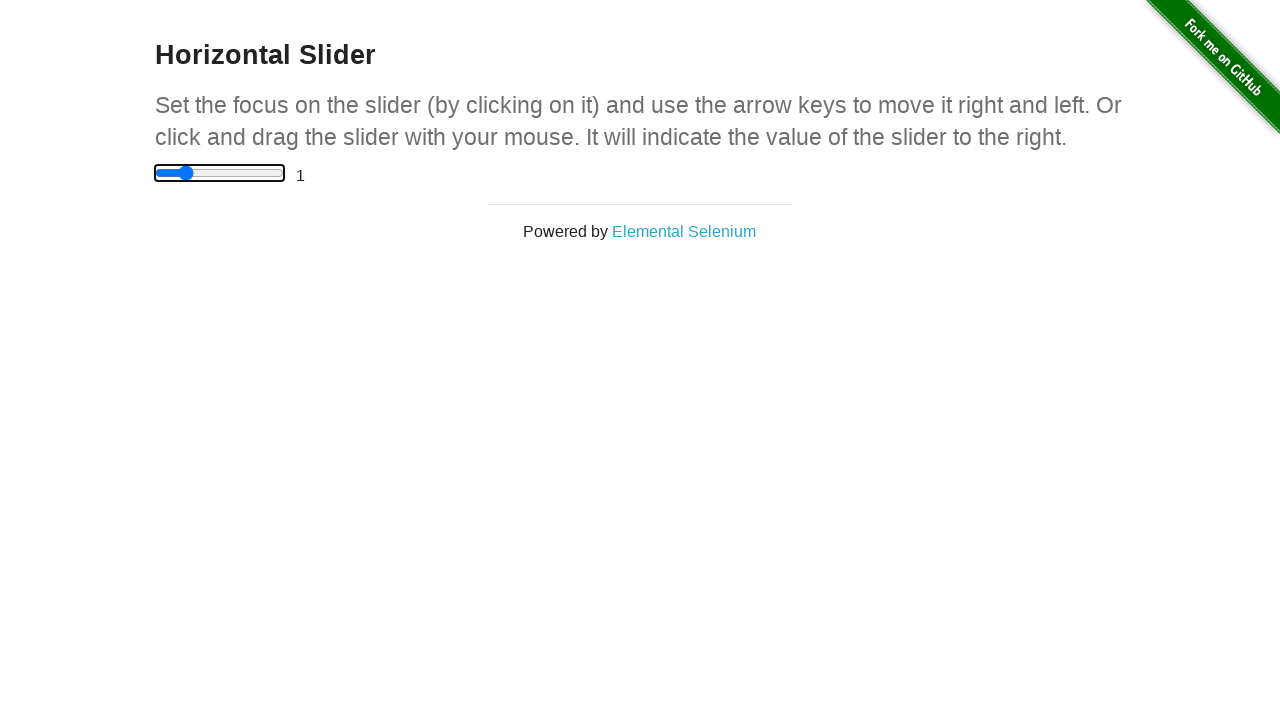

Pressed right arrow key (attempt 3), current value: 1 on input[type='range']
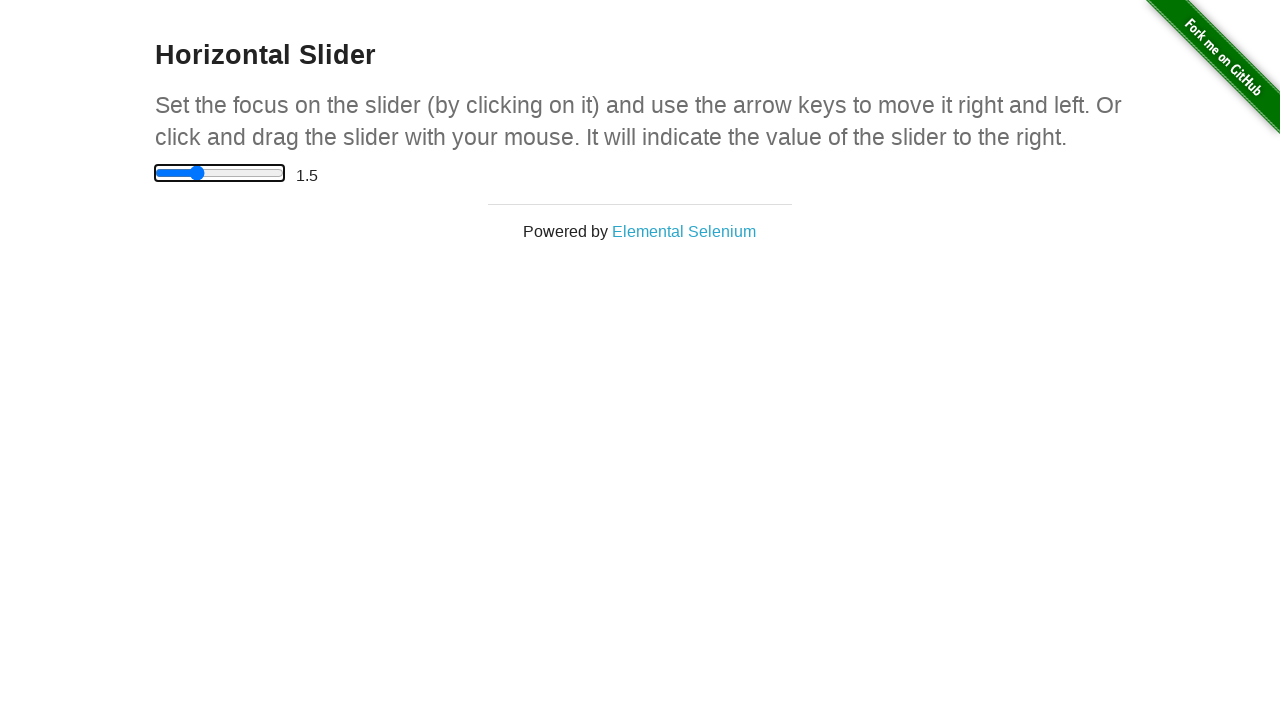

Waited 200ms for slider value to update
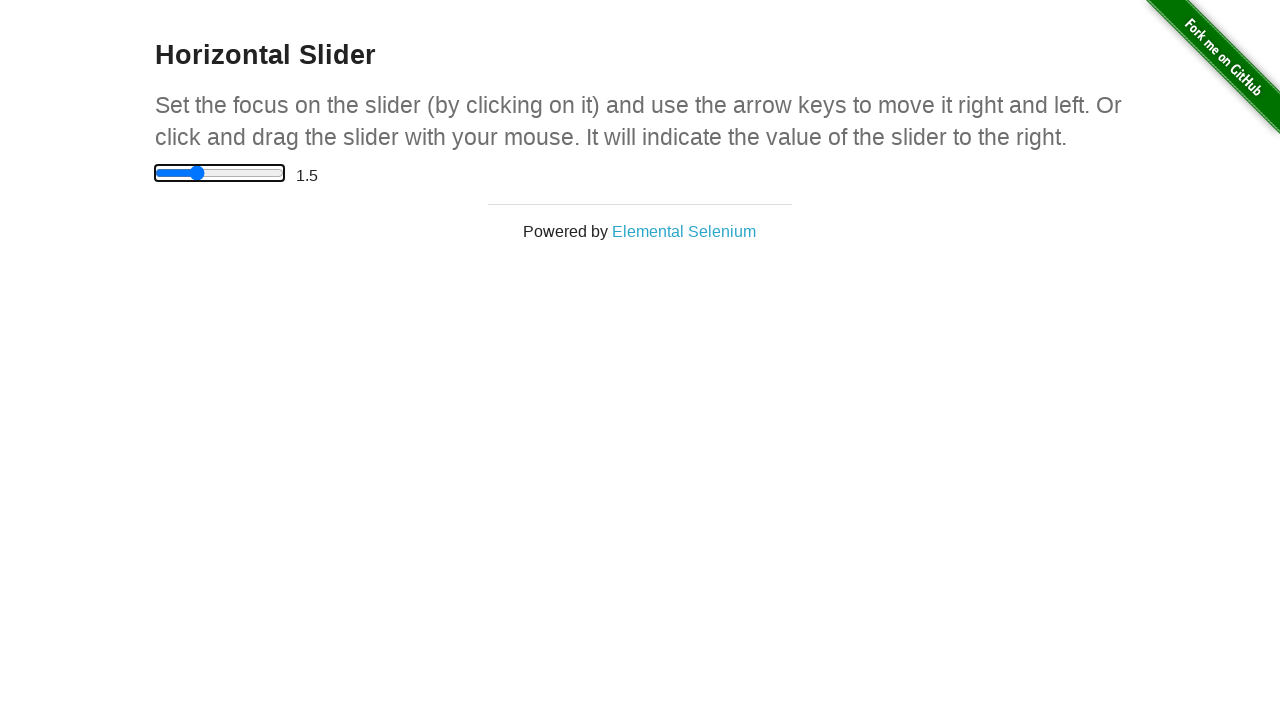

Pressed right arrow key (attempt 4), current value: 1.5 on input[type='range']
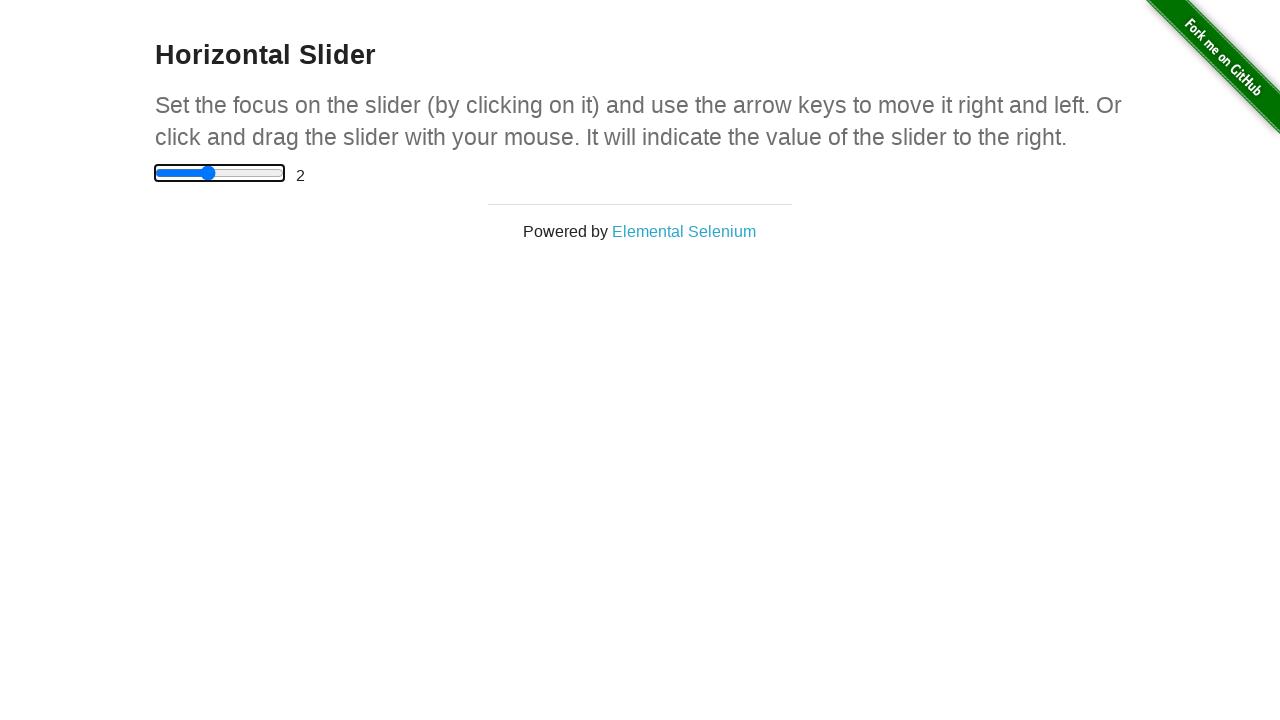

Waited 200ms for slider value to update
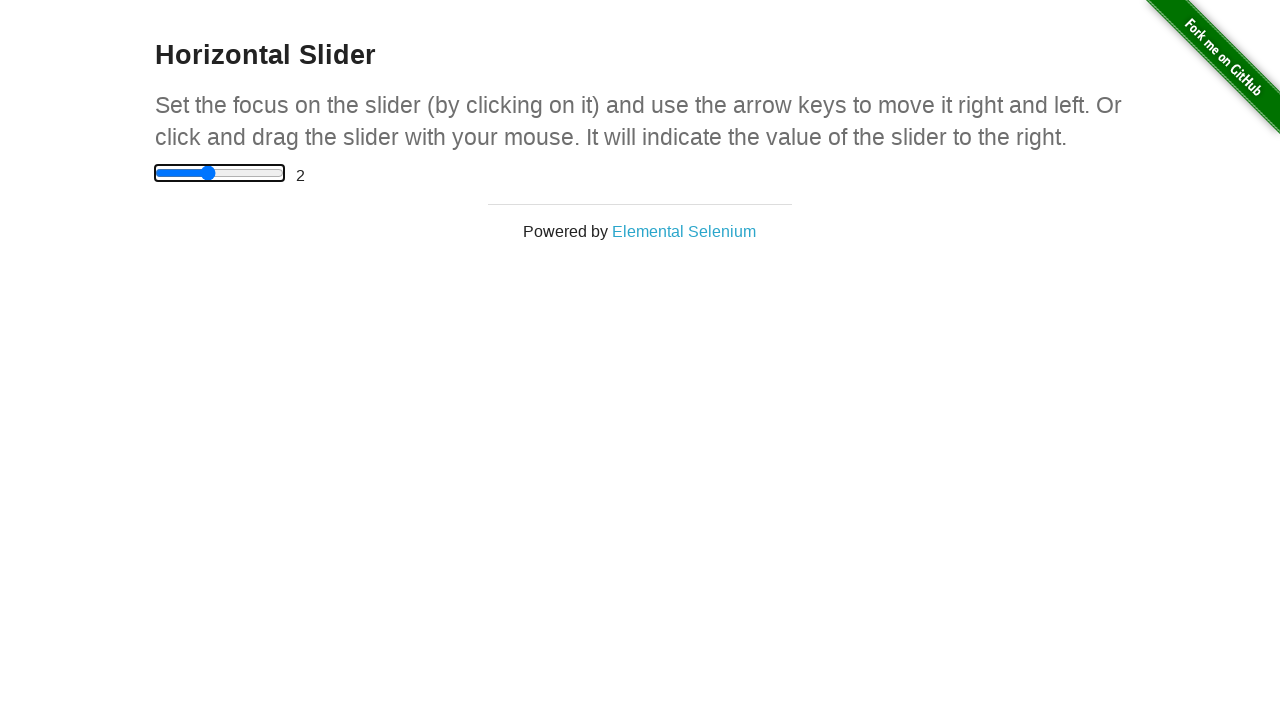

Pressed right arrow key (attempt 5), current value: 2 on input[type='range']
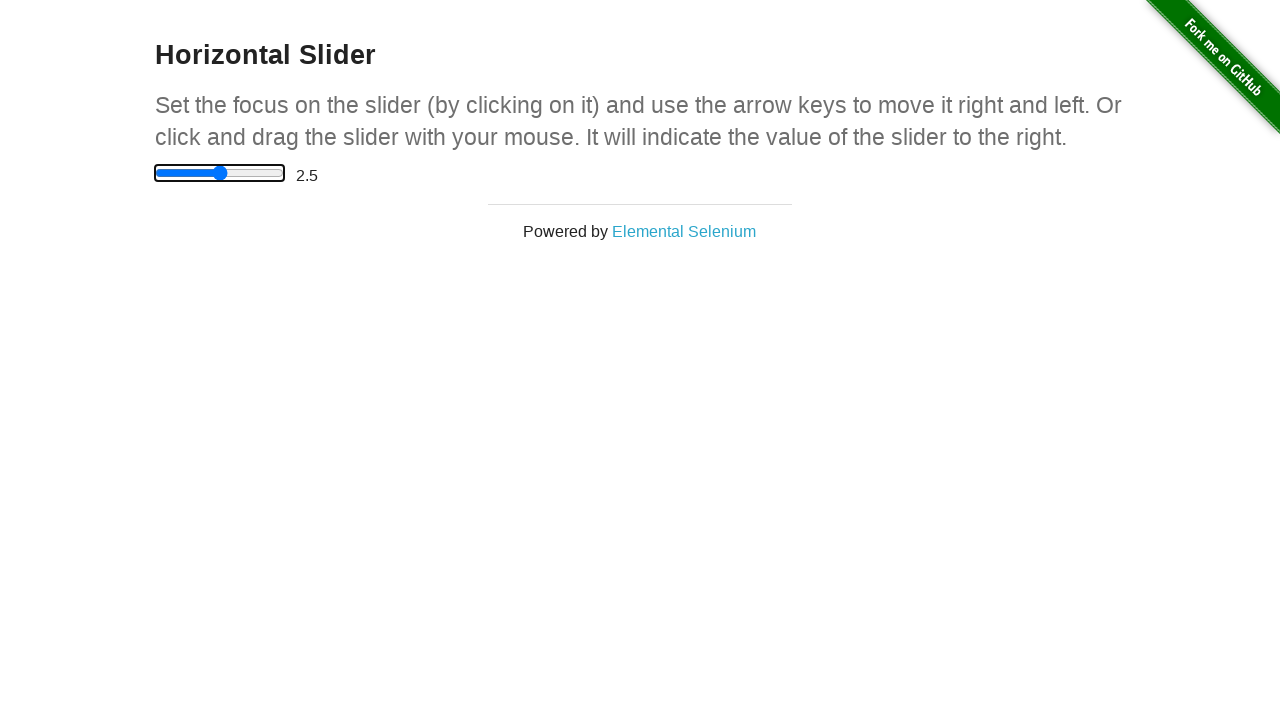

Waited 200ms for slider value to update
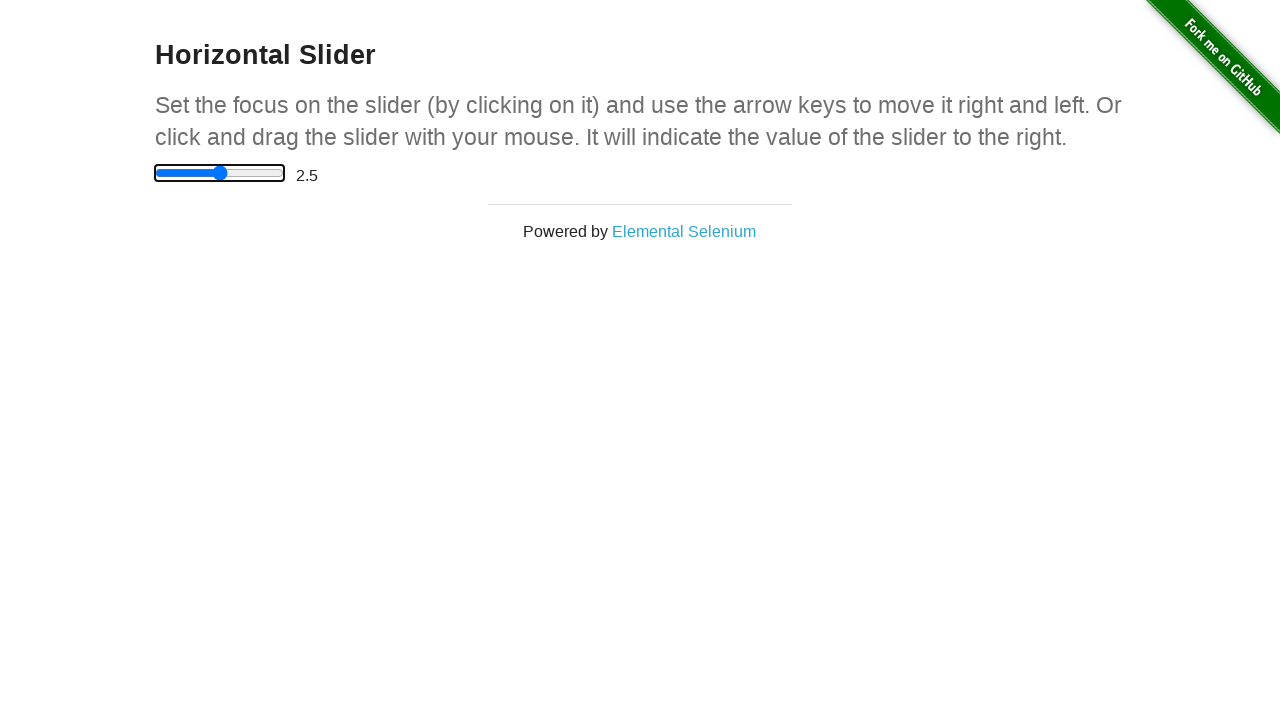

Pressed right arrow key (attempt 6), current value: 2.5 on input[type='range']
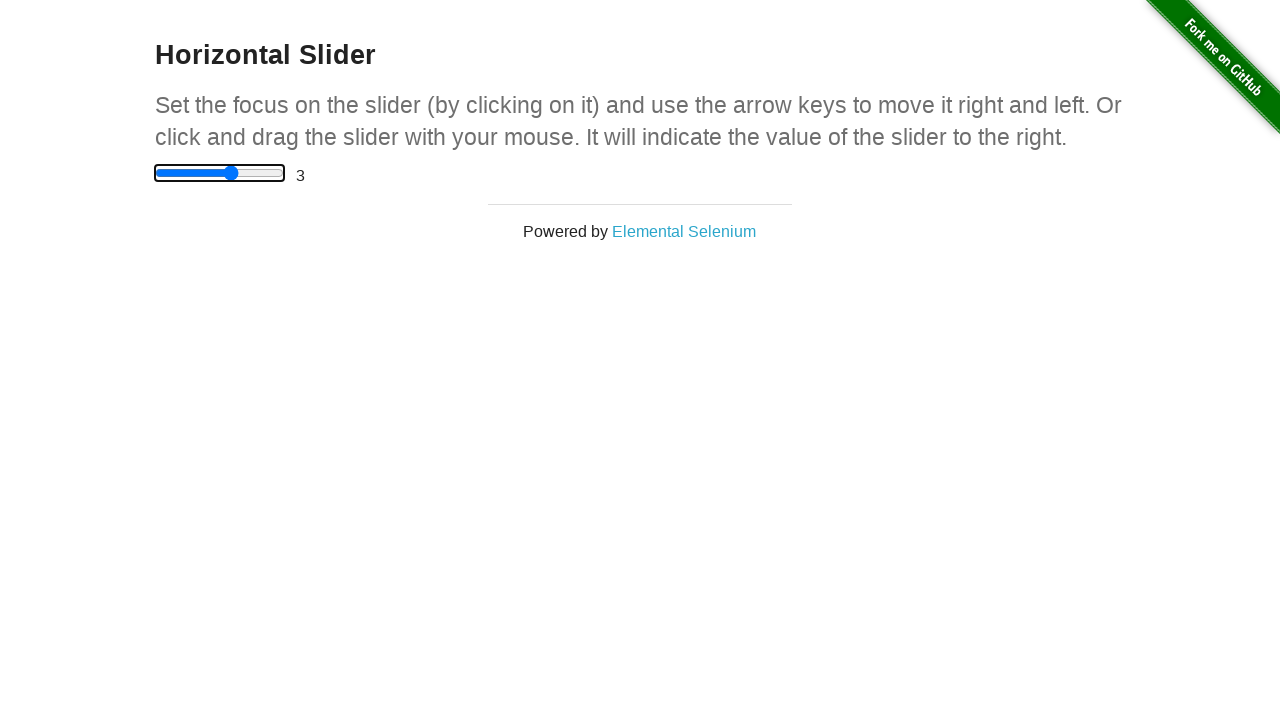

Waited 200ms for slider value to update
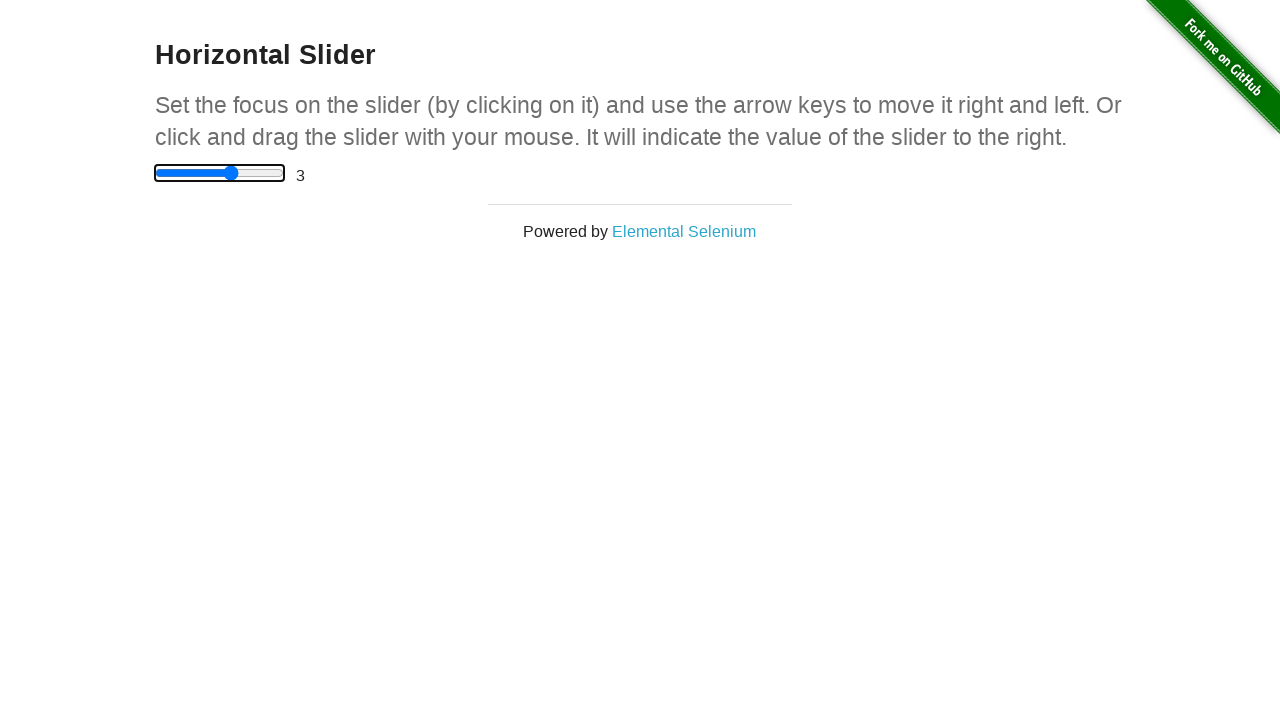

Pressed right arrow key (attempt 7), current value: 3 on input[type='range']
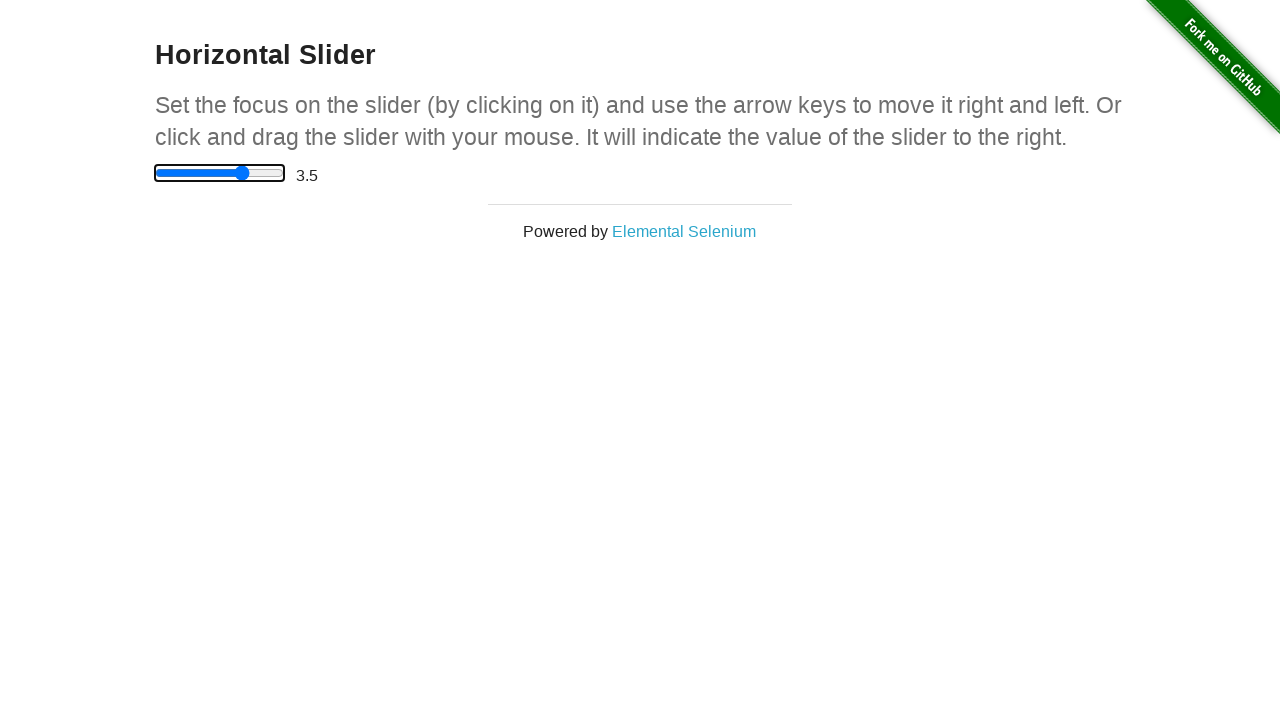

Waited 200ms for slider value to update
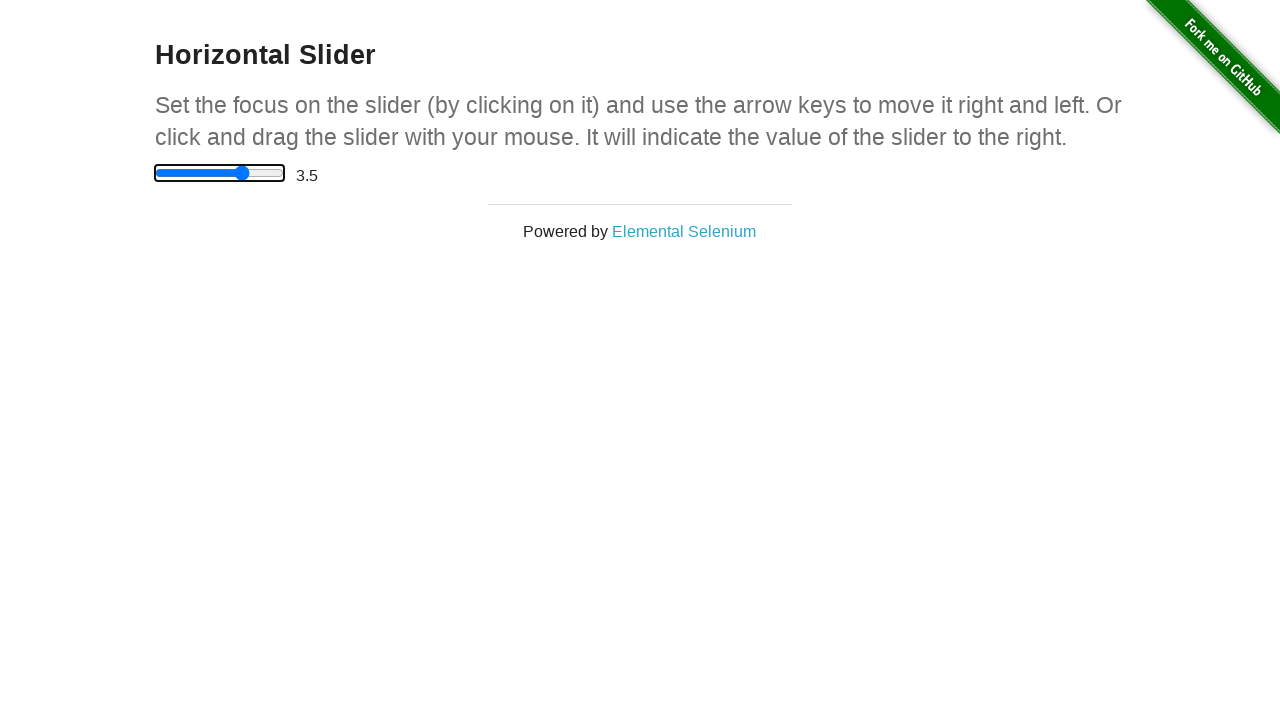

Pressed right arrow key (attempt 8), current value: 3.5 on input[type='range']
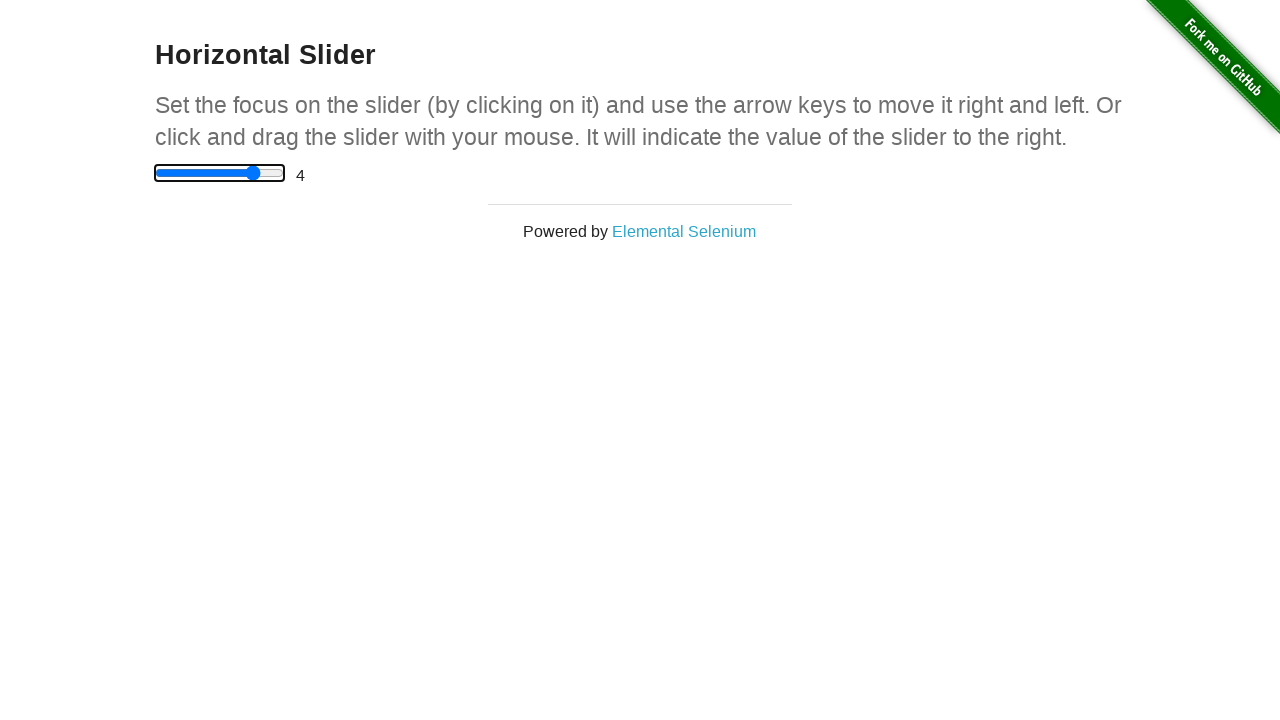

Waited 200ms for slider value to update
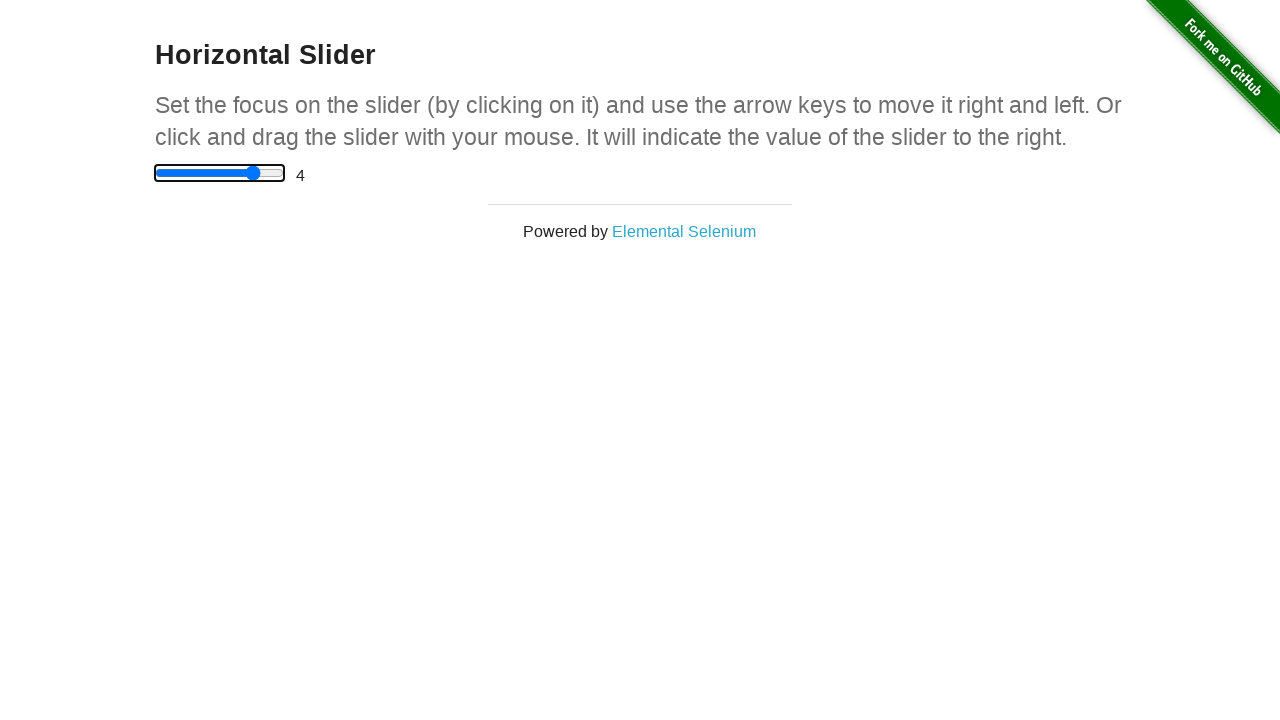

Pressed right arrow key (attempt 9), current value: 4 on input[type='range']
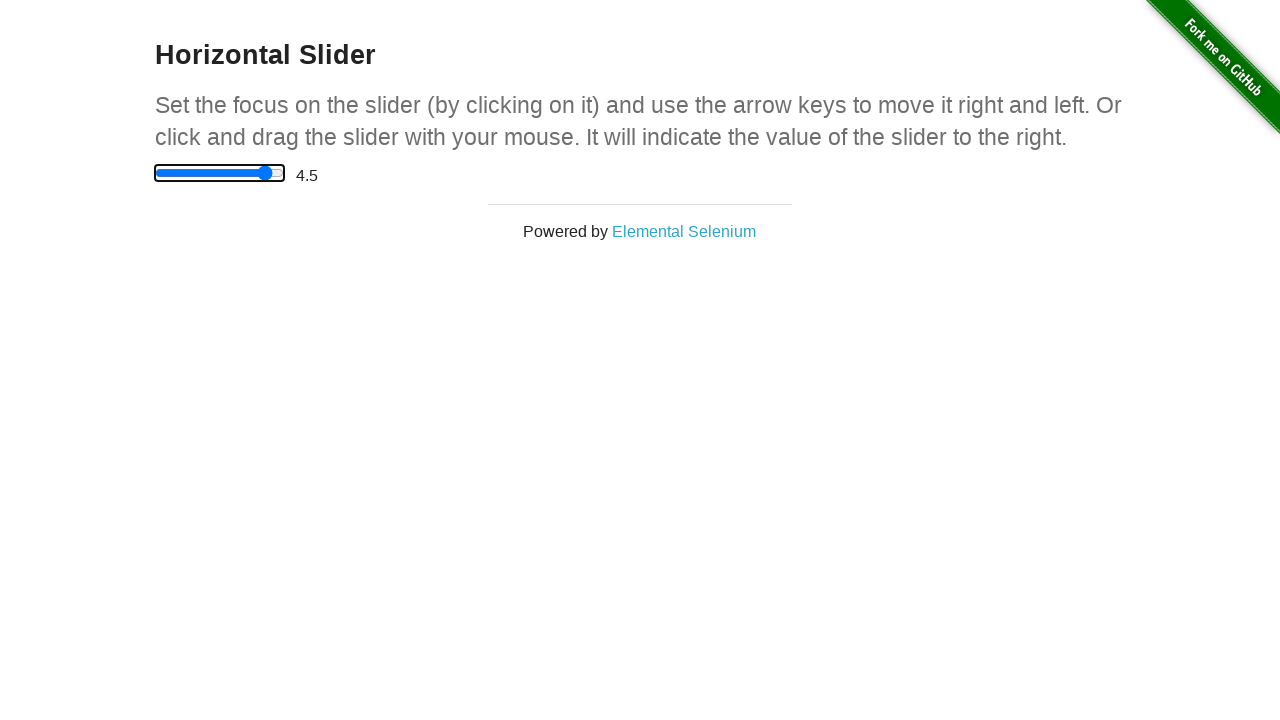

Waited 200ms for slider value to update
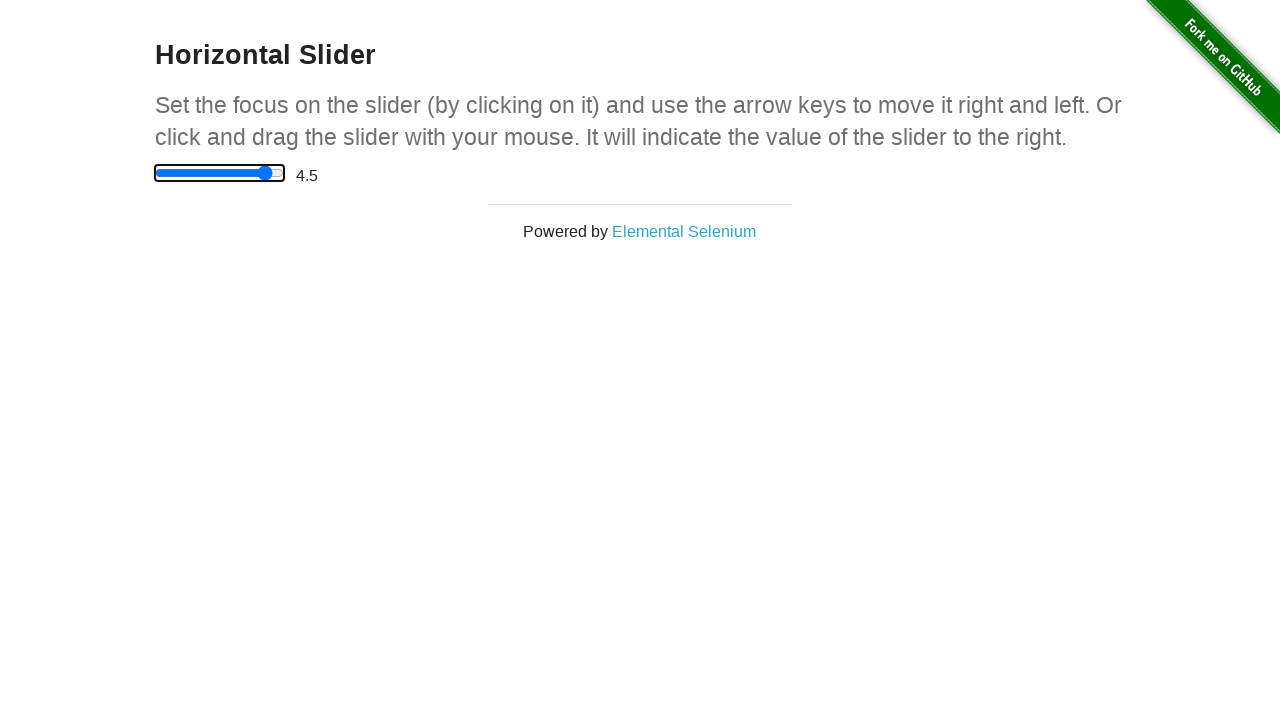

Verified slider reached target value of 4.5
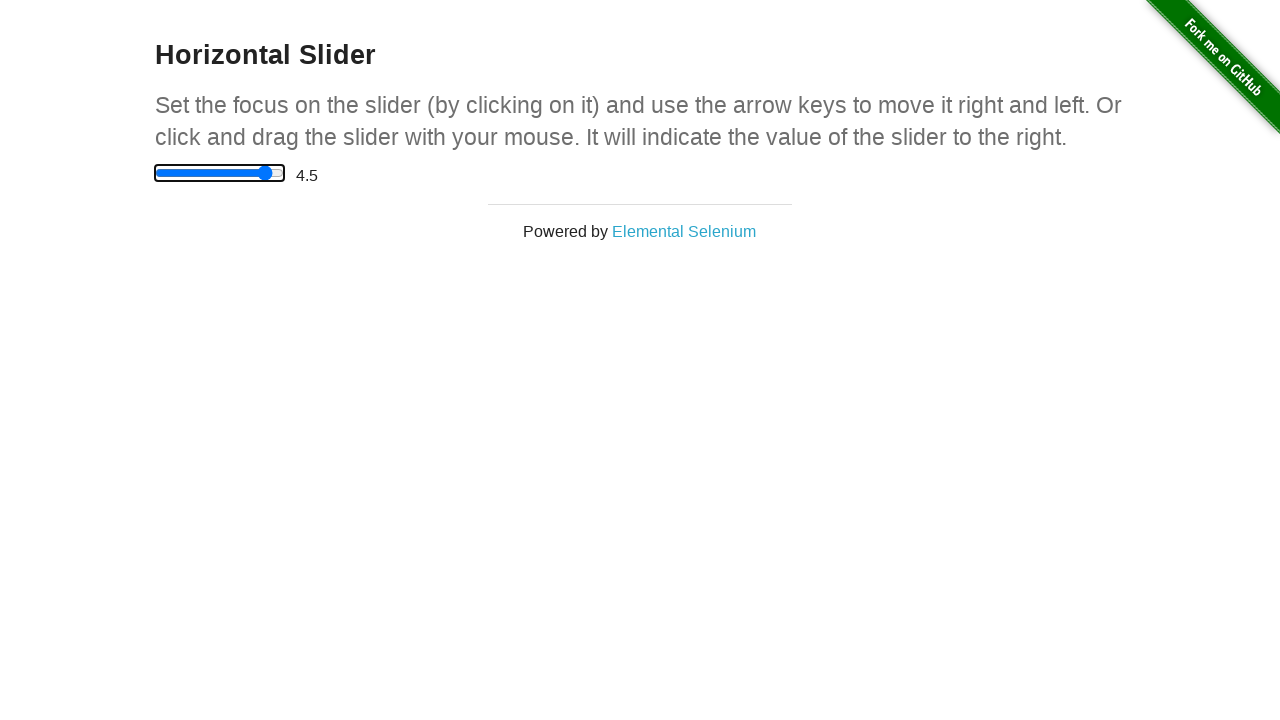

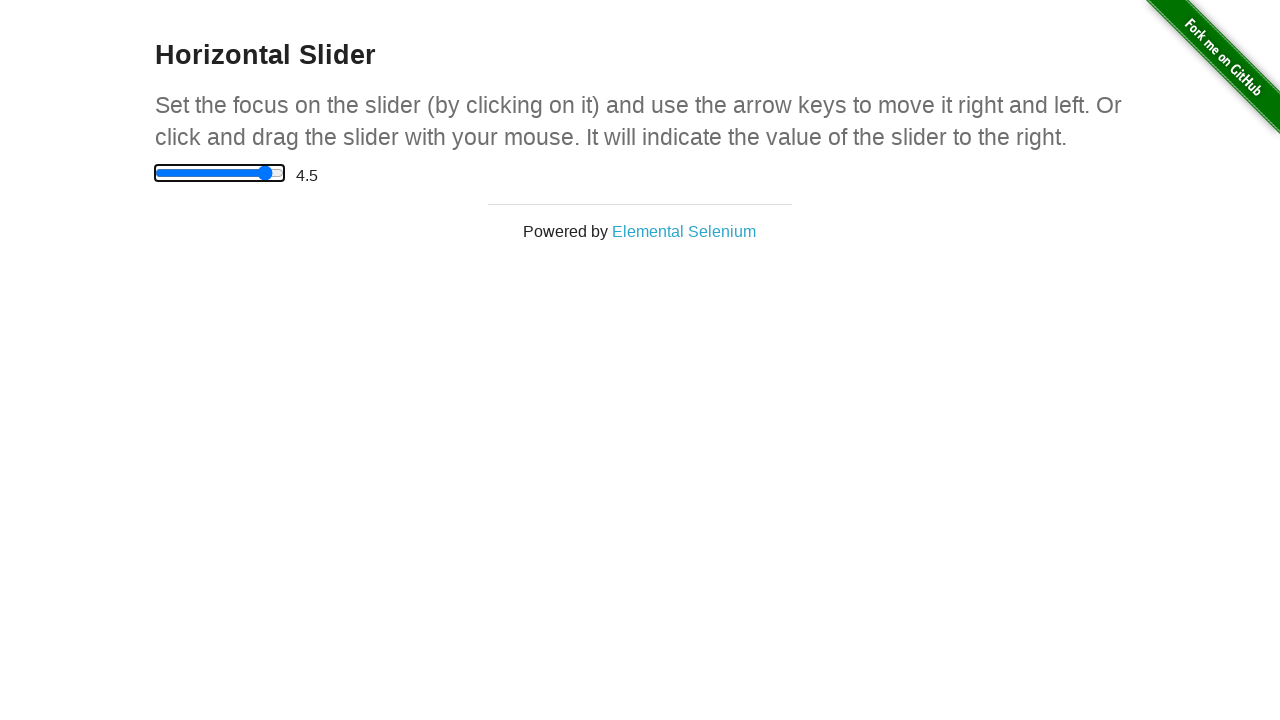